Tests navigation from homepage by clicking on Alerts card and verifying the URL

Starting URL: https://demoqa.com/

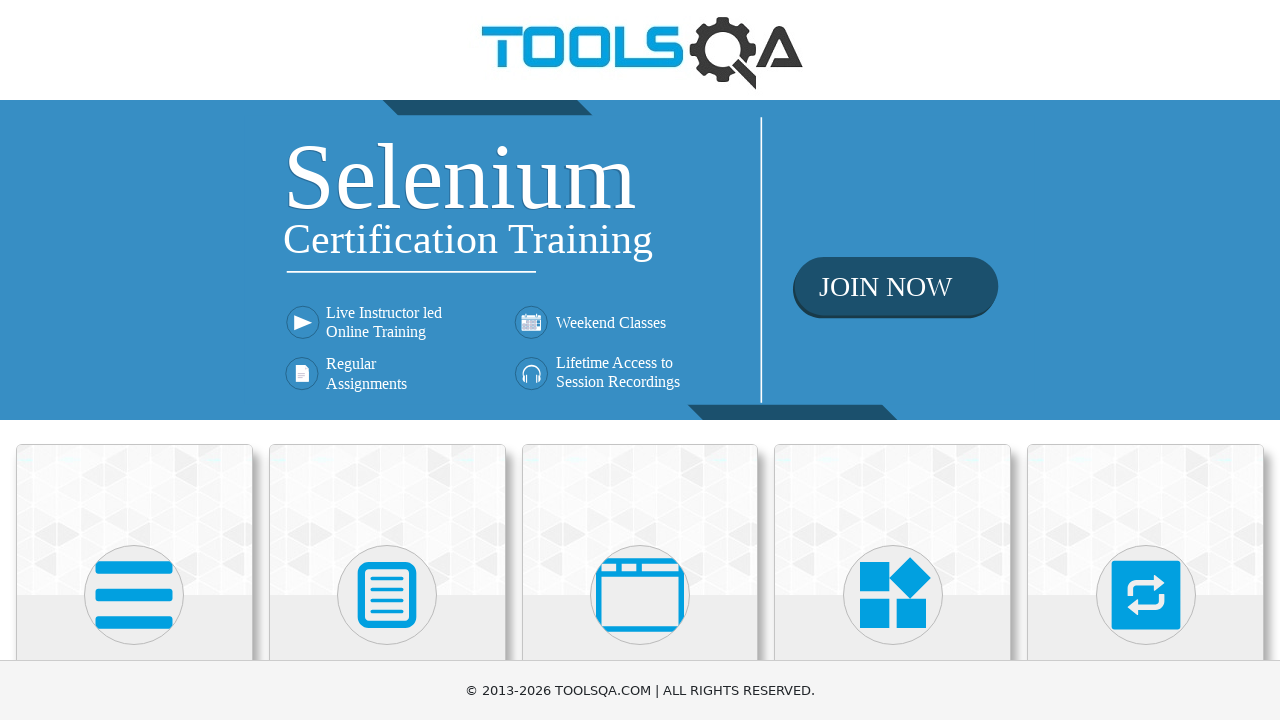

Waited for Alerts card to be available on homepage
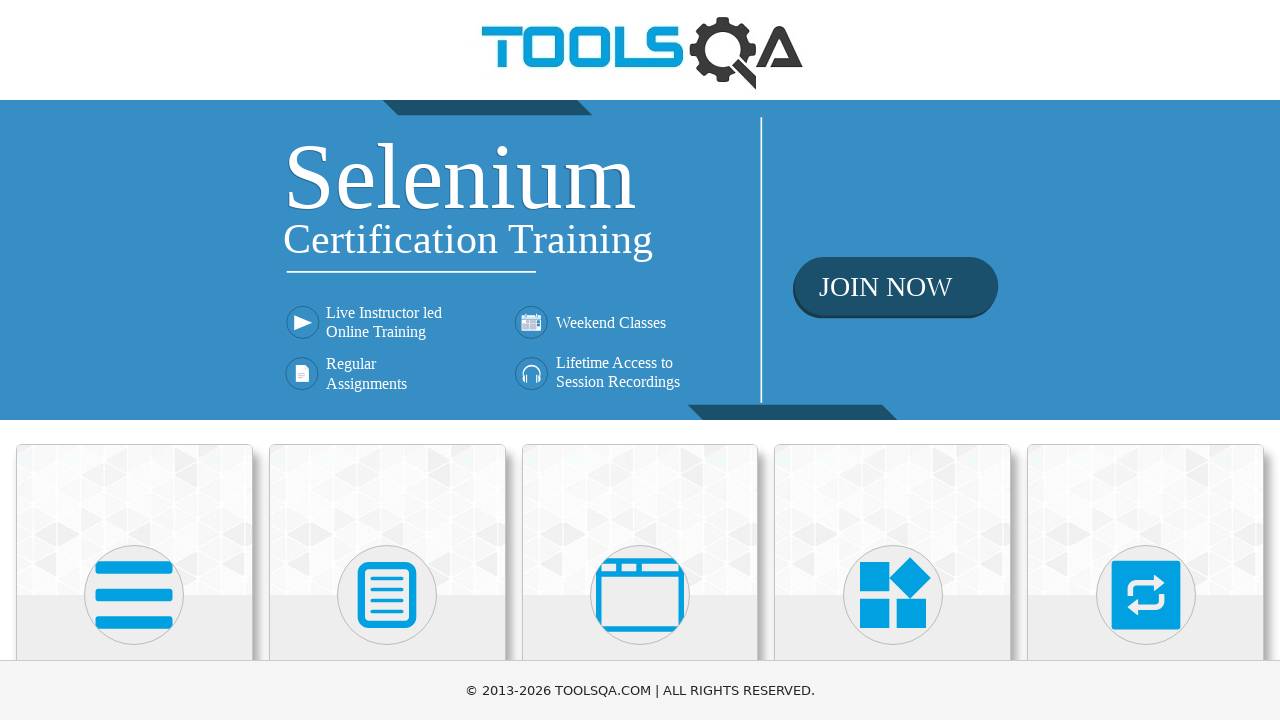

Clicked on Alerts card at (640, 360) on xpath=//h5[contains(text(), 'Alerts')]
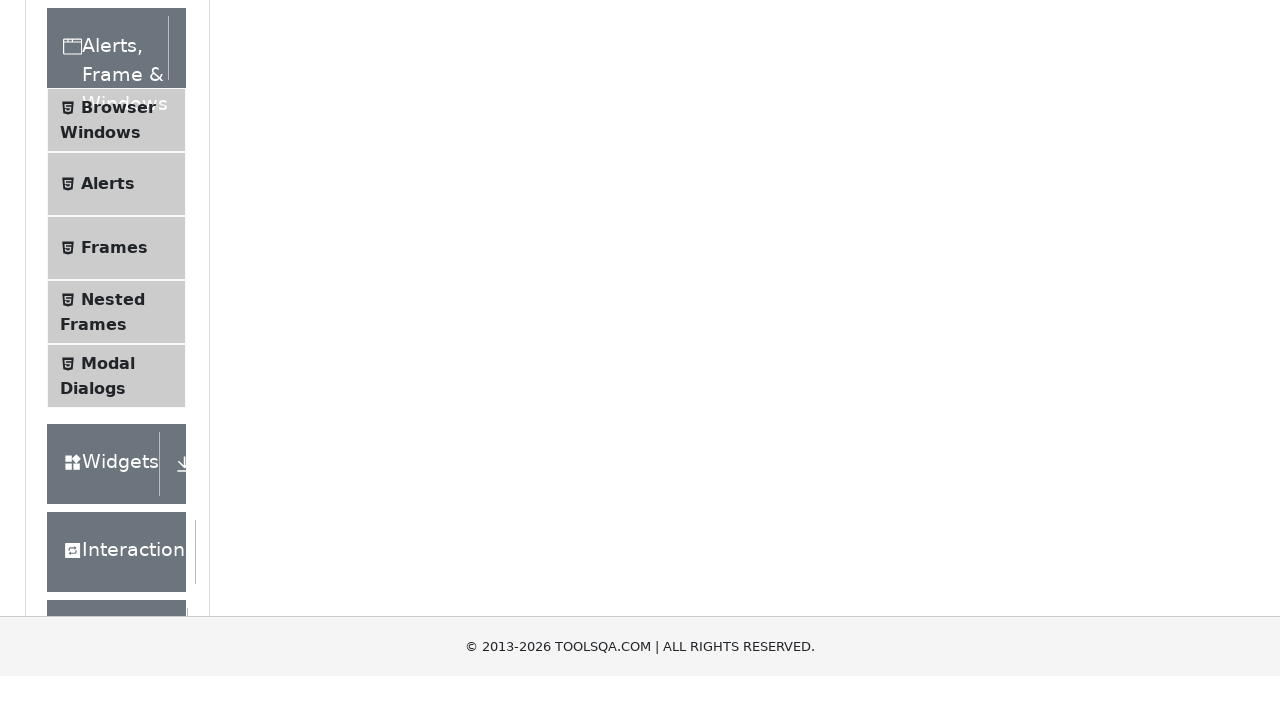

Waited for navigation to alertsWindows page
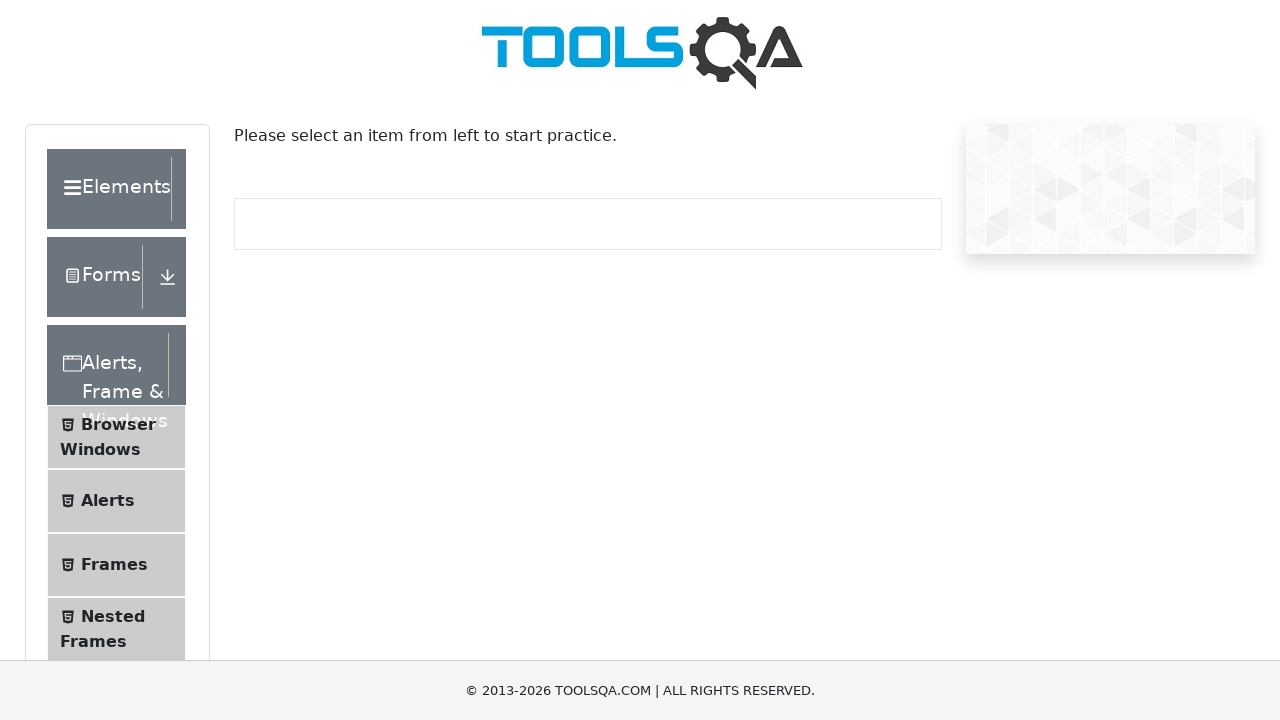

Verified URL is https://demoqa.com/alertsWindows
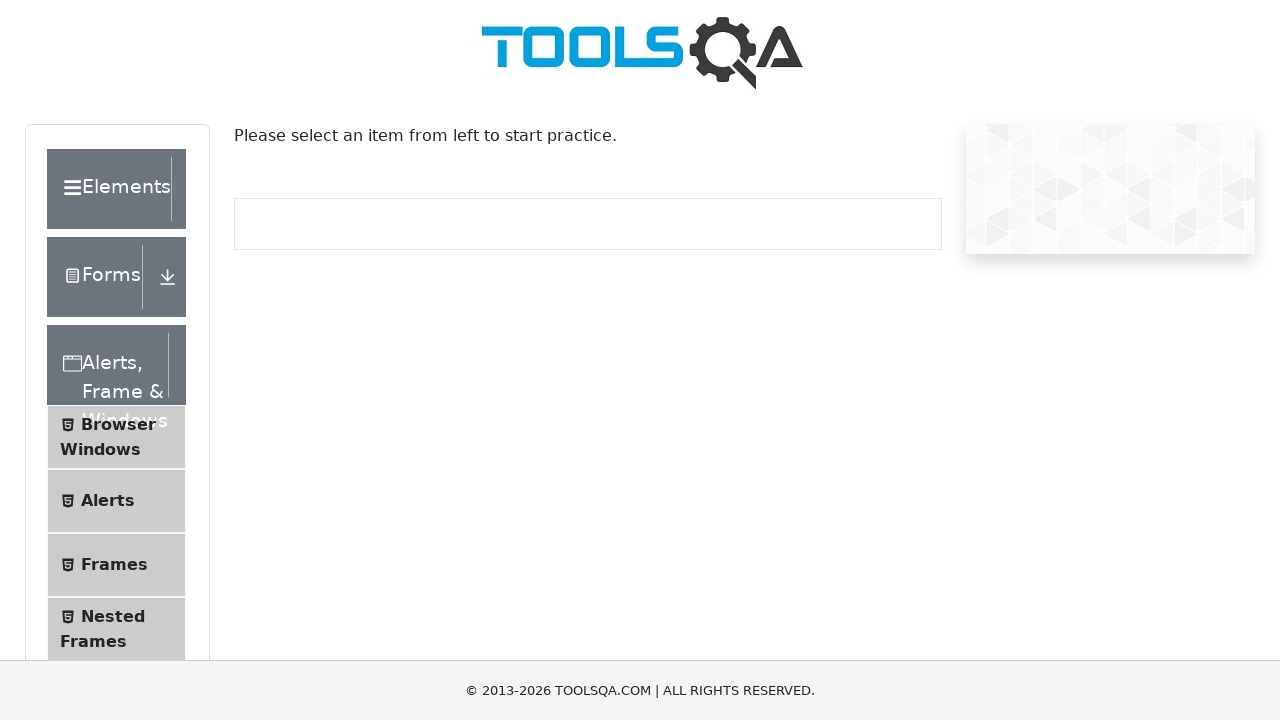

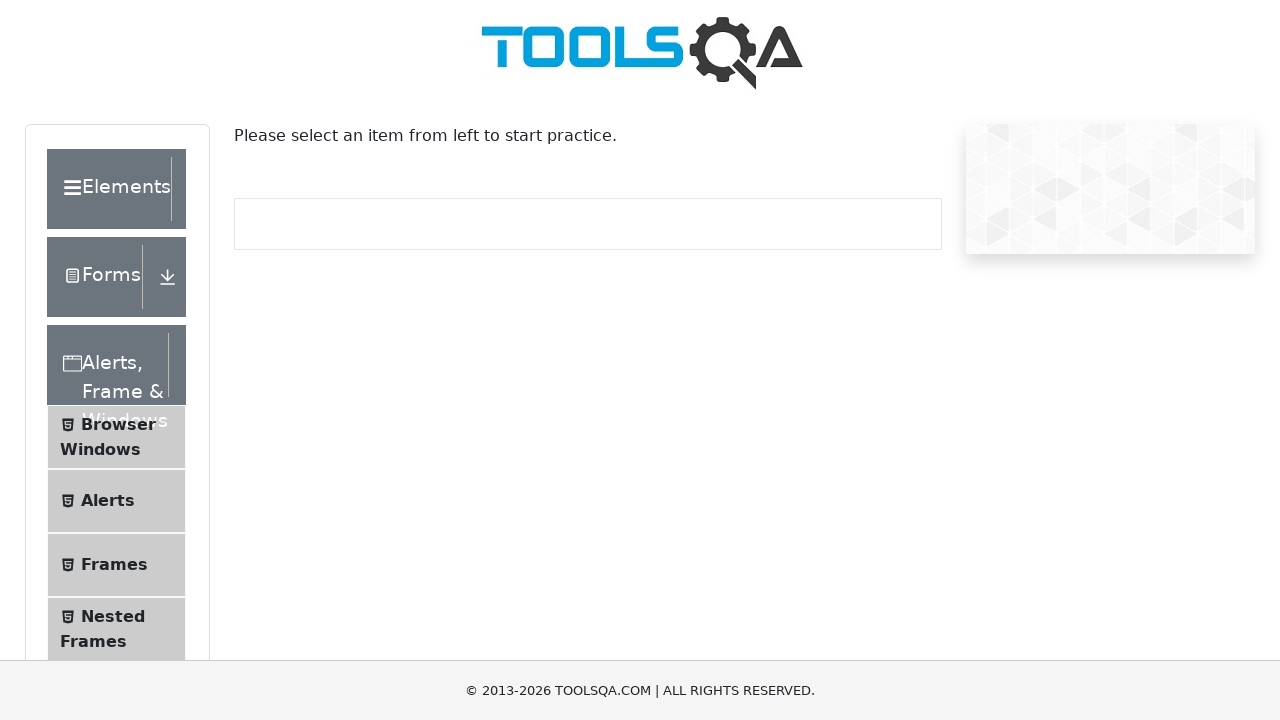